Tests that the Clear completed button displays the correct text when items are completed

Starting URL: https://demo.playwright.dev/todomvc

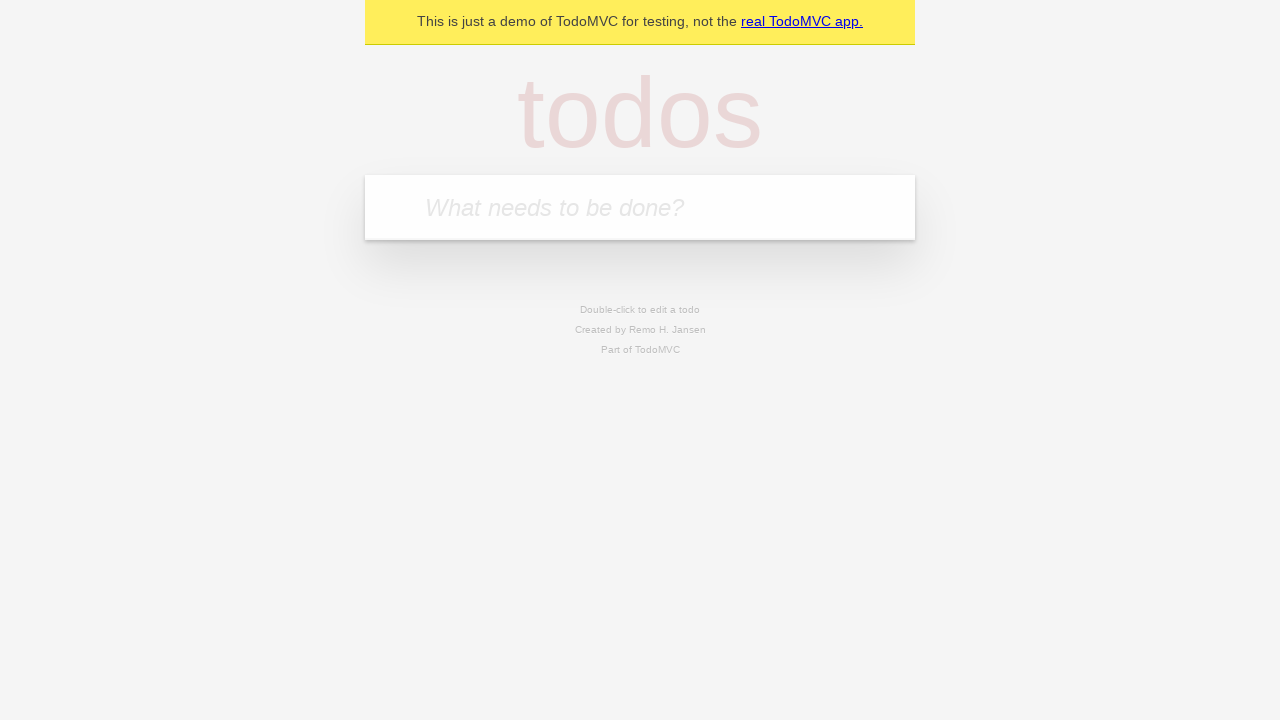

Filled todo input with 'buy some cheese' on internal:attr=[placeholder="What needs to be done?"i]
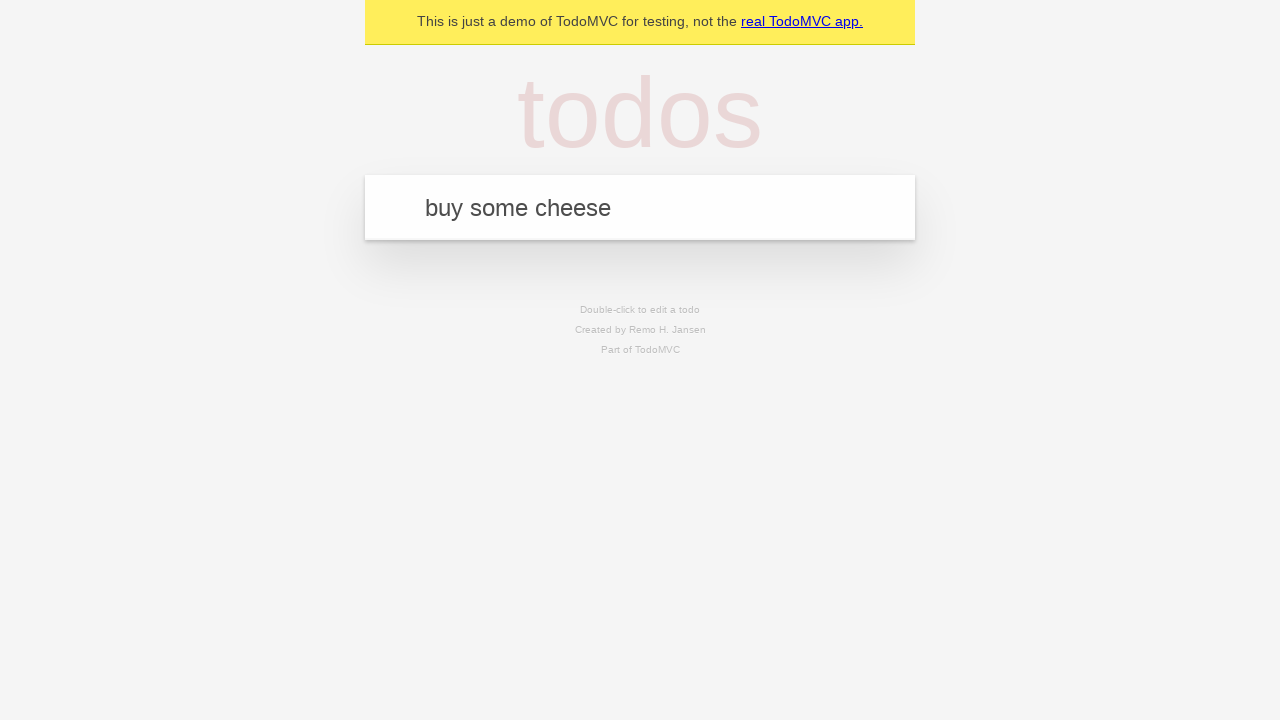

Pressed Enter to add first todo on internal:attr=[placeholder="What needs to be done?"i]
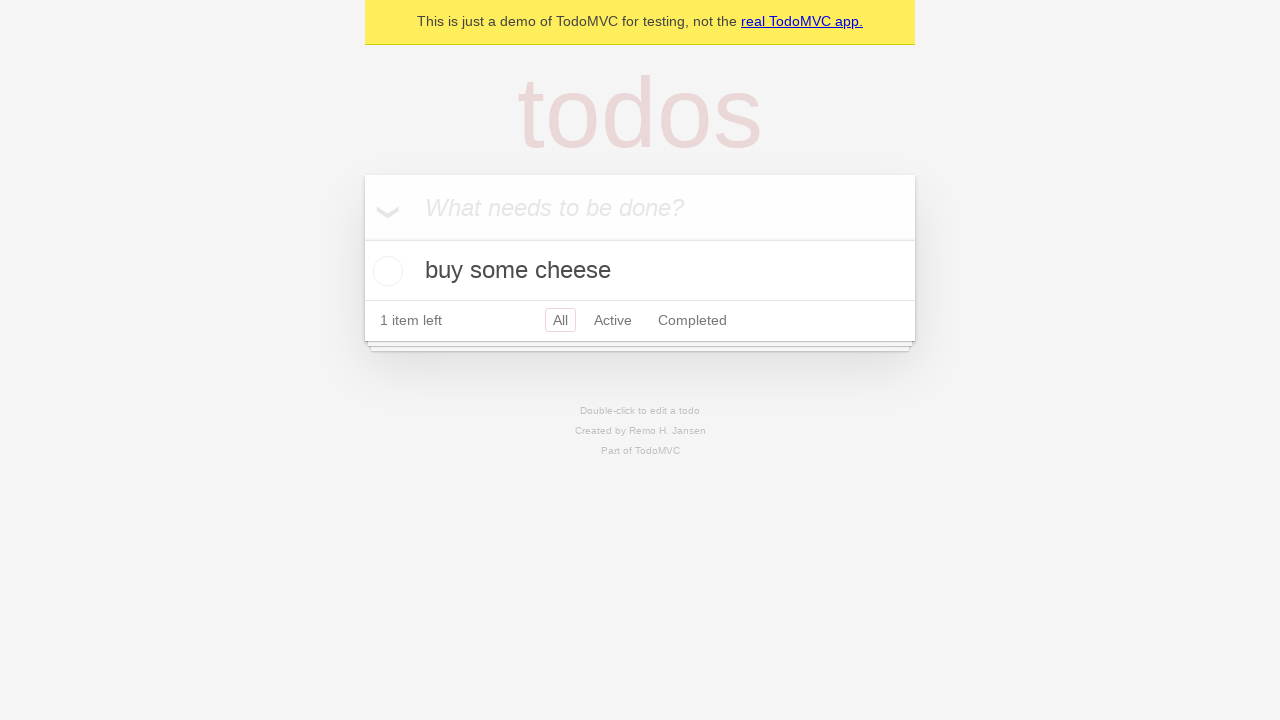

Filled todo input with 'feed the cat' on internal:attr=[placeholder="What needs to be done?"i]
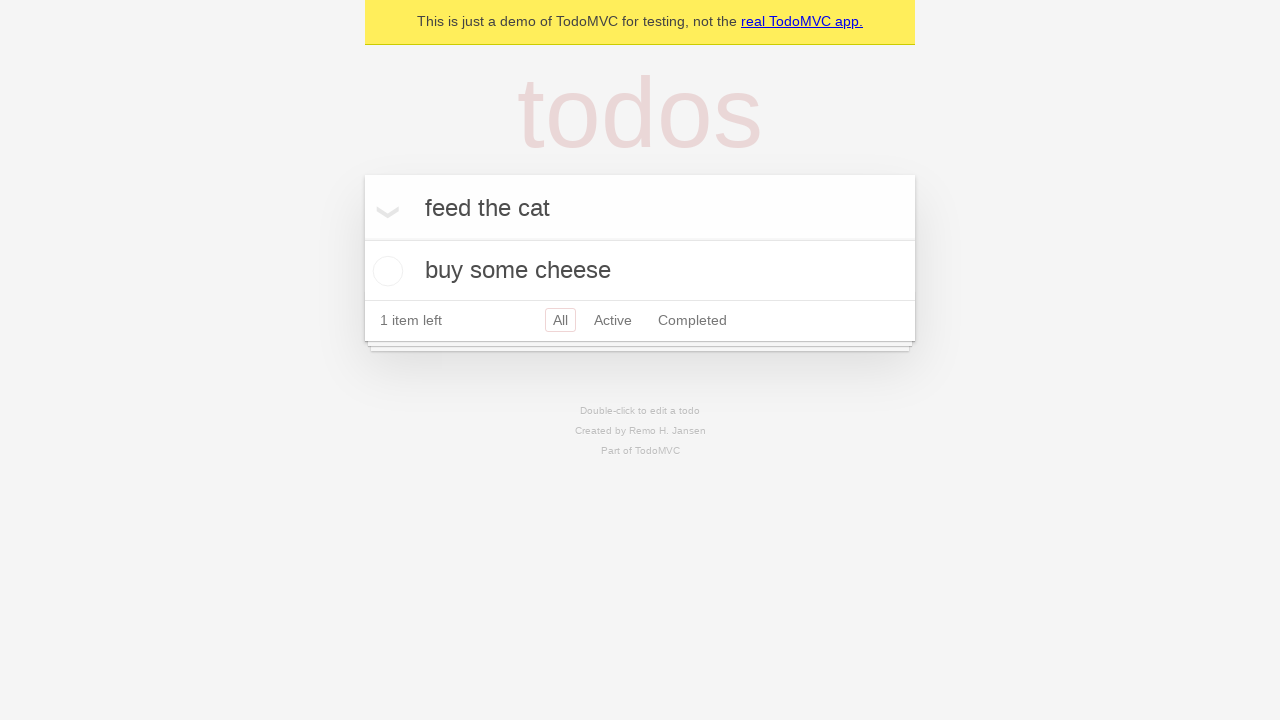

Pressed Enter to add second todo on internal:attr=[placeholder="What needs to be done?"i]
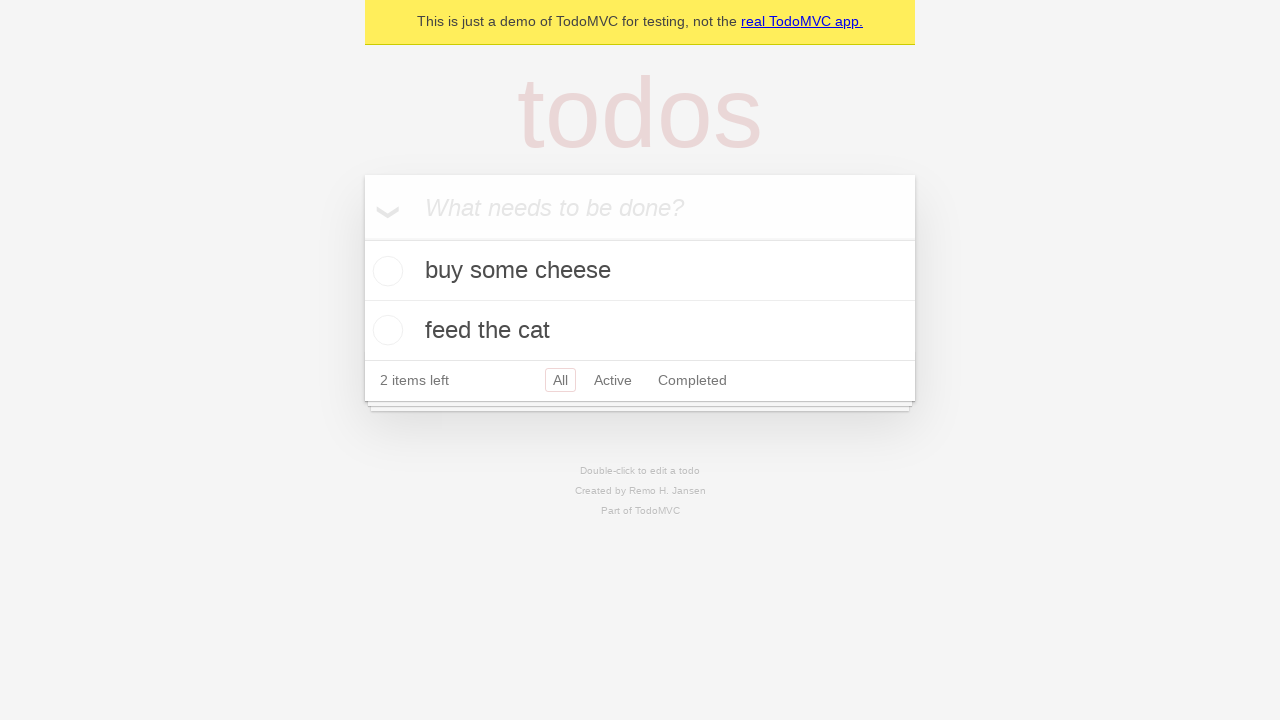

Filled todo input with 'book a doctors appointment' on internal:attr=[placeholder="What needs to be done?"i]
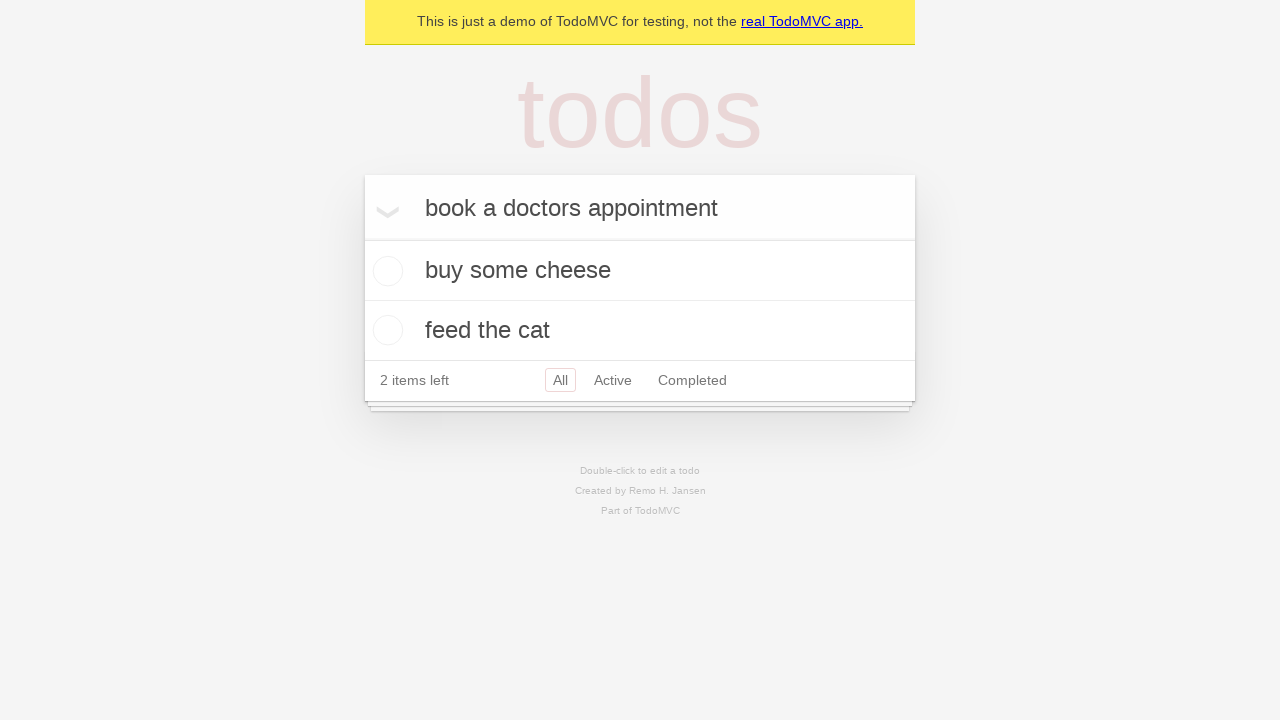

Pressed Enter to add third todo on internal:attr=[placeholder="What needs to be done?"i]
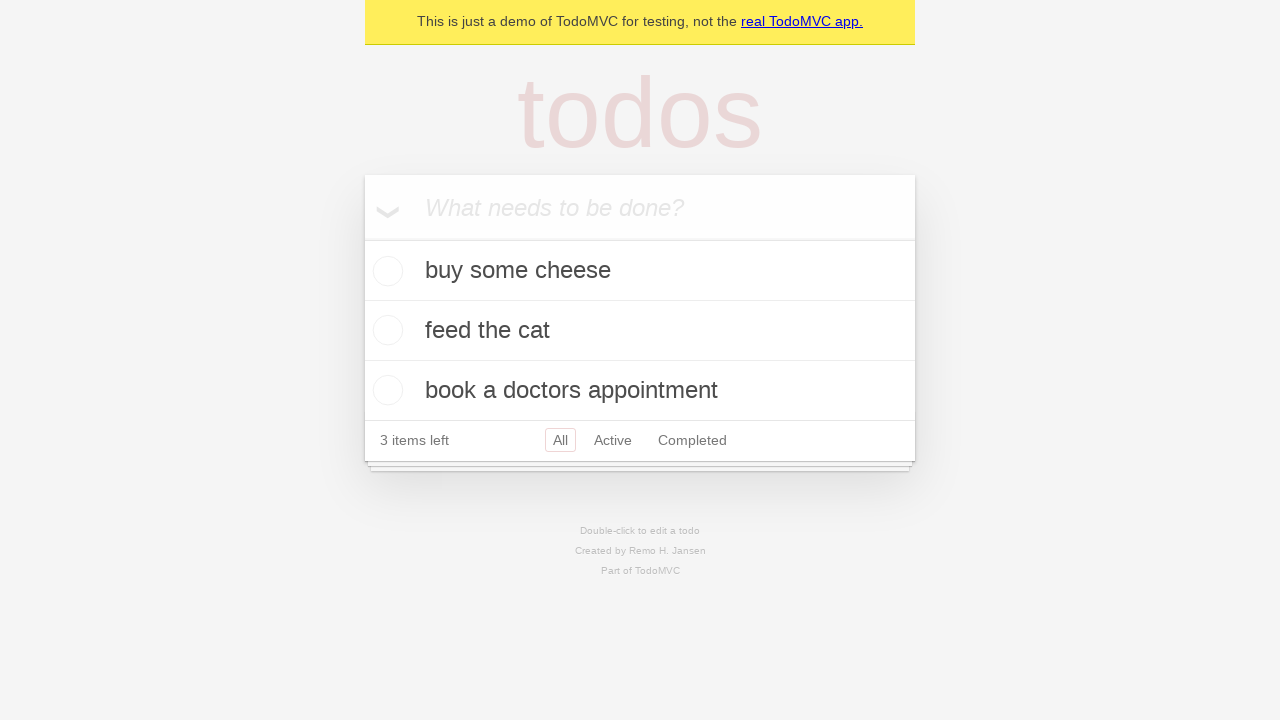

Checked first todo item at (385, 271) on .todo-list li .toggle >> nth=0
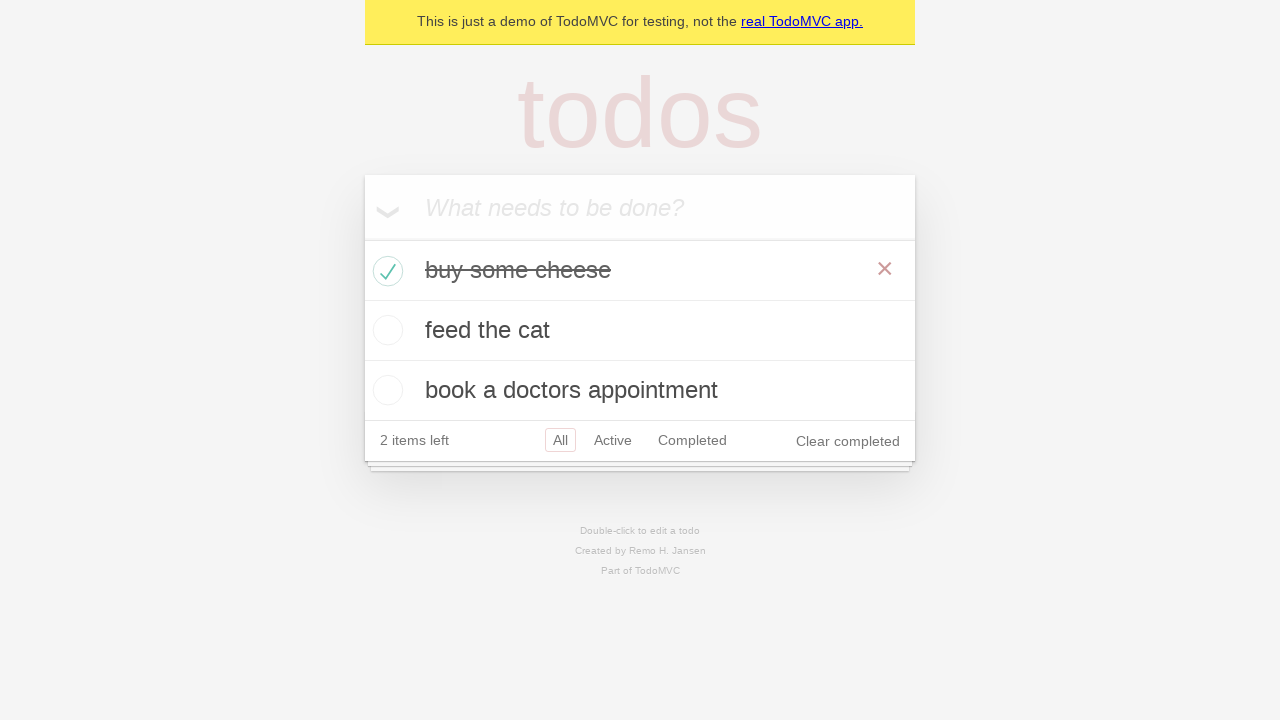

Clear completed button is visible and correct text is displayed
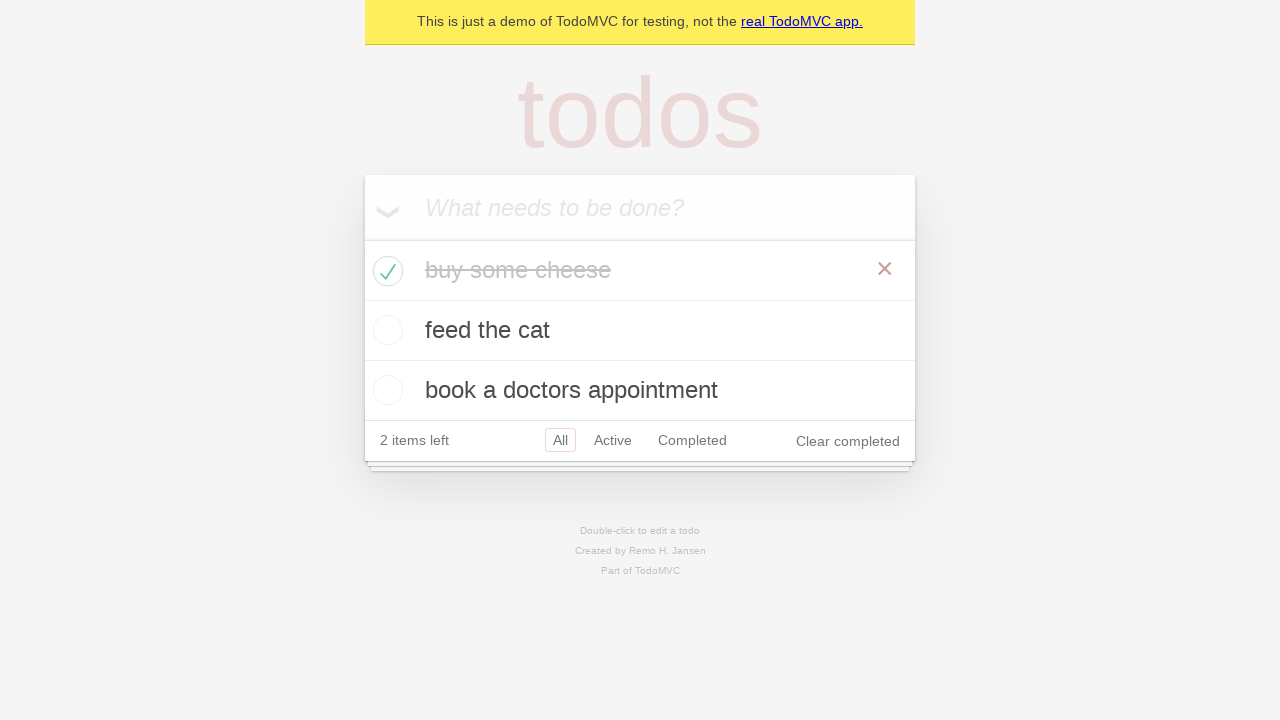

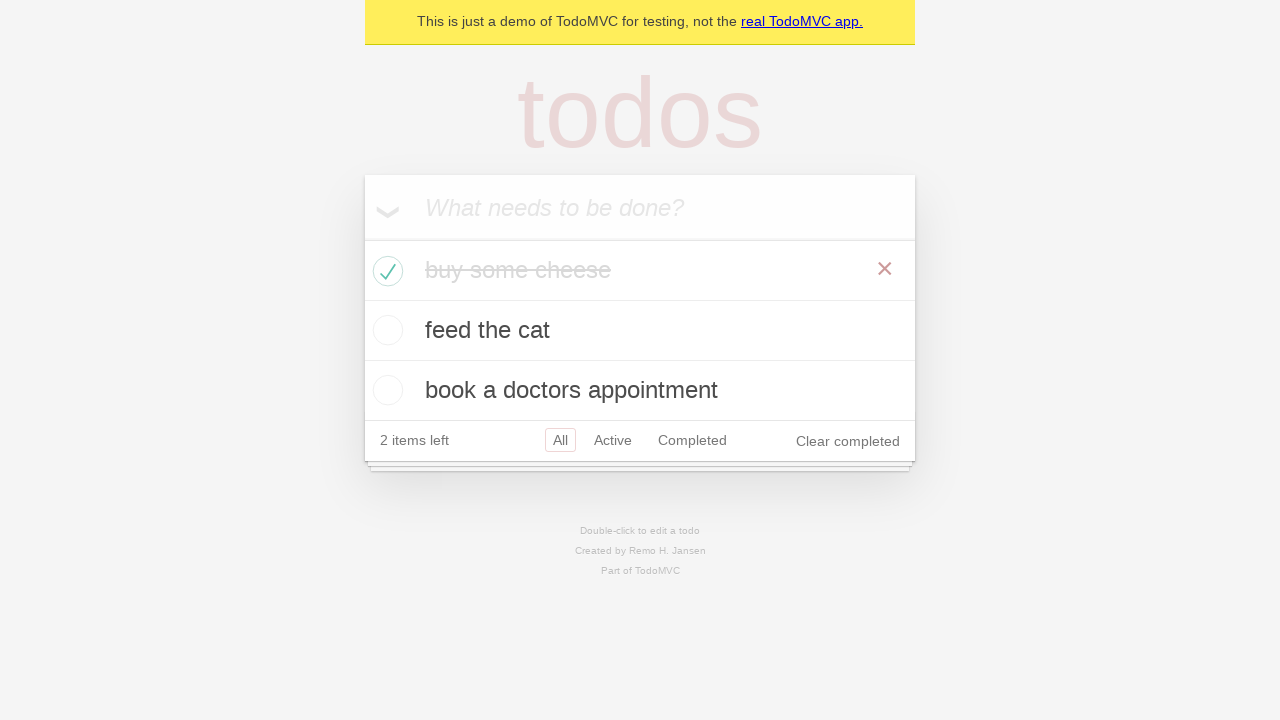